Tests drag and drop by offset functionality by dragging an element 1000 pixels horizontally and 100 pixels vertically

Starting URL: https://jqueryui.com/resources/demos/draggable/default.html

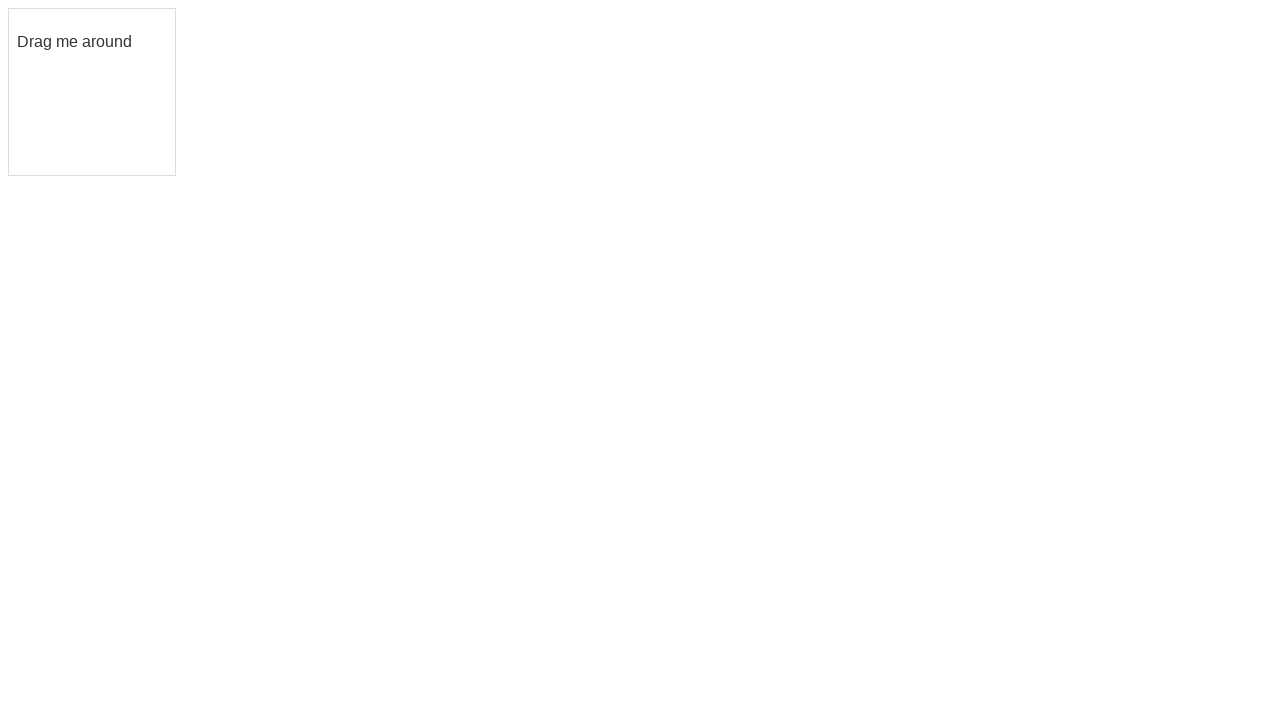

Located the draggable element with ID 'draggable'
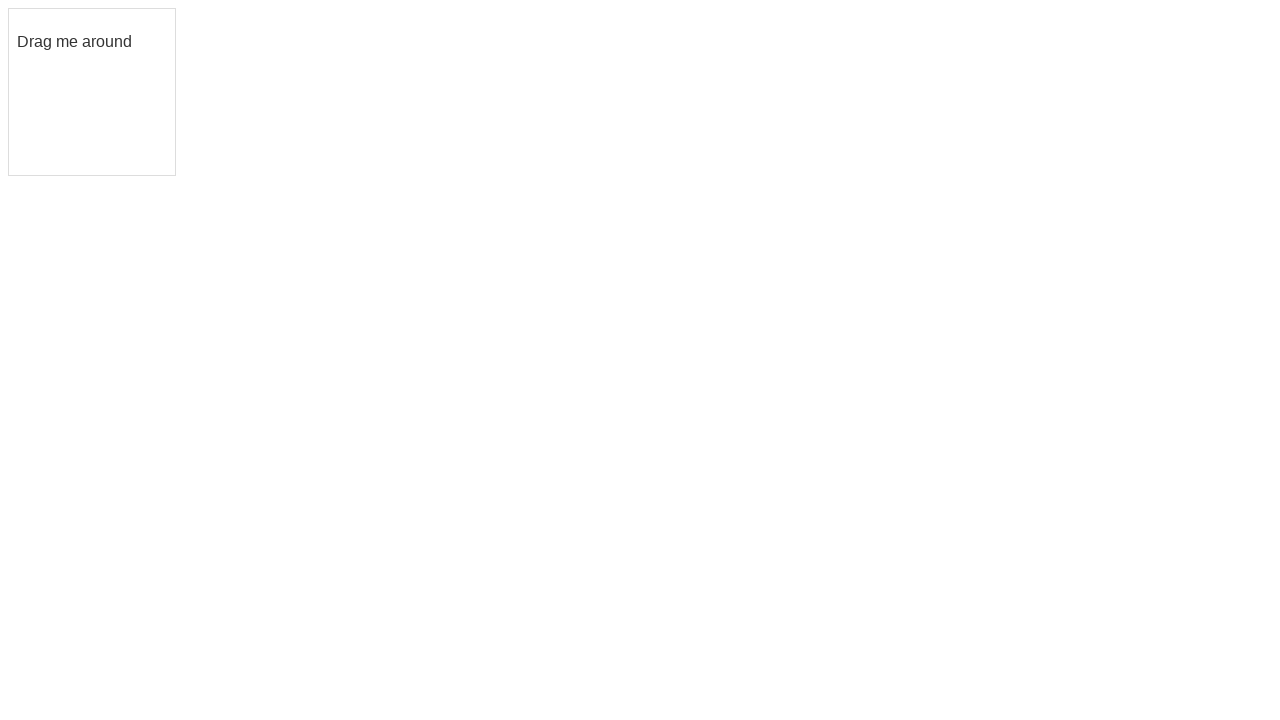

Draggable element is now visible
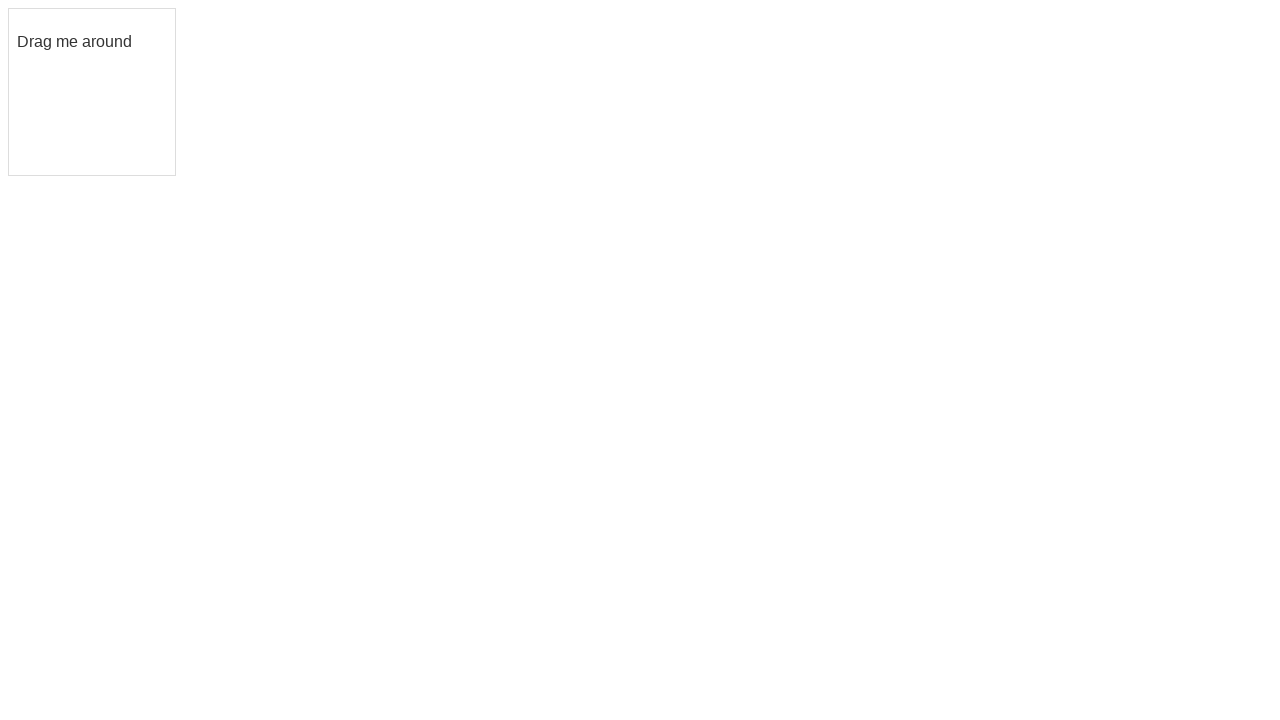

Retrieved bounding box of draggable element to calculate position
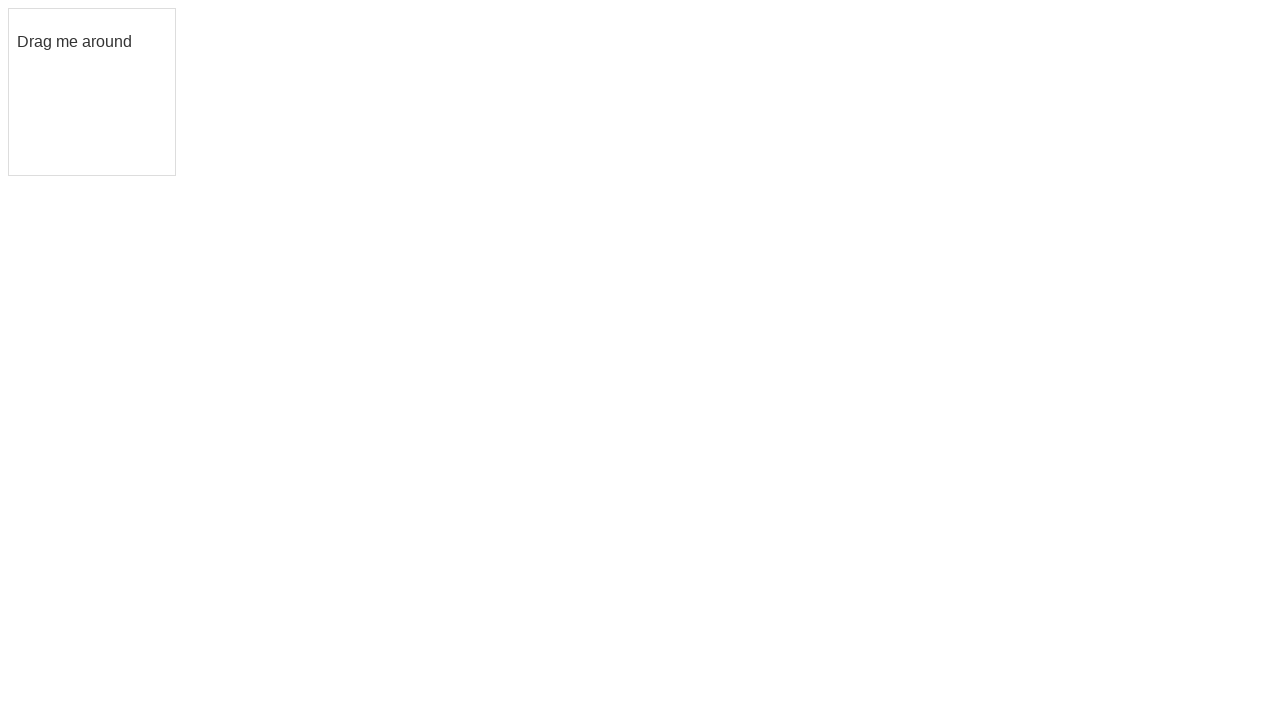

Moved mouse to center of draggable element at (92, 92)
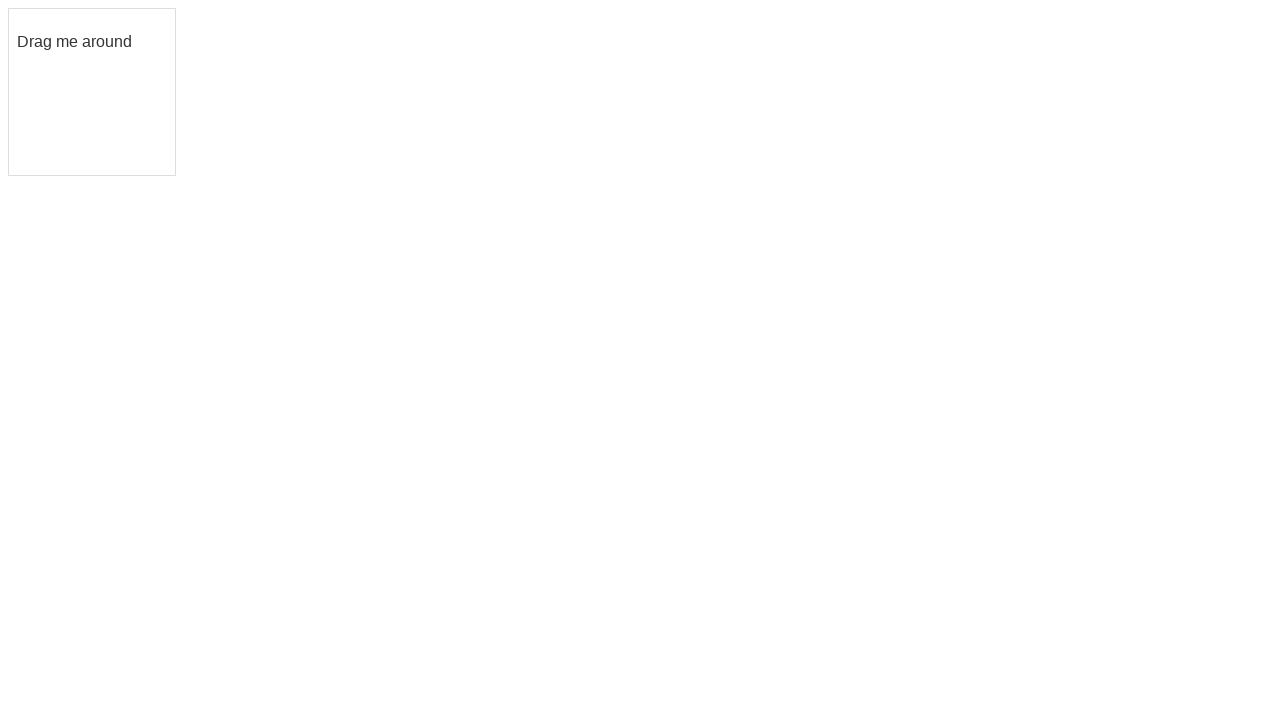

Pressed mouse button down to initiate drag at (92, 92)
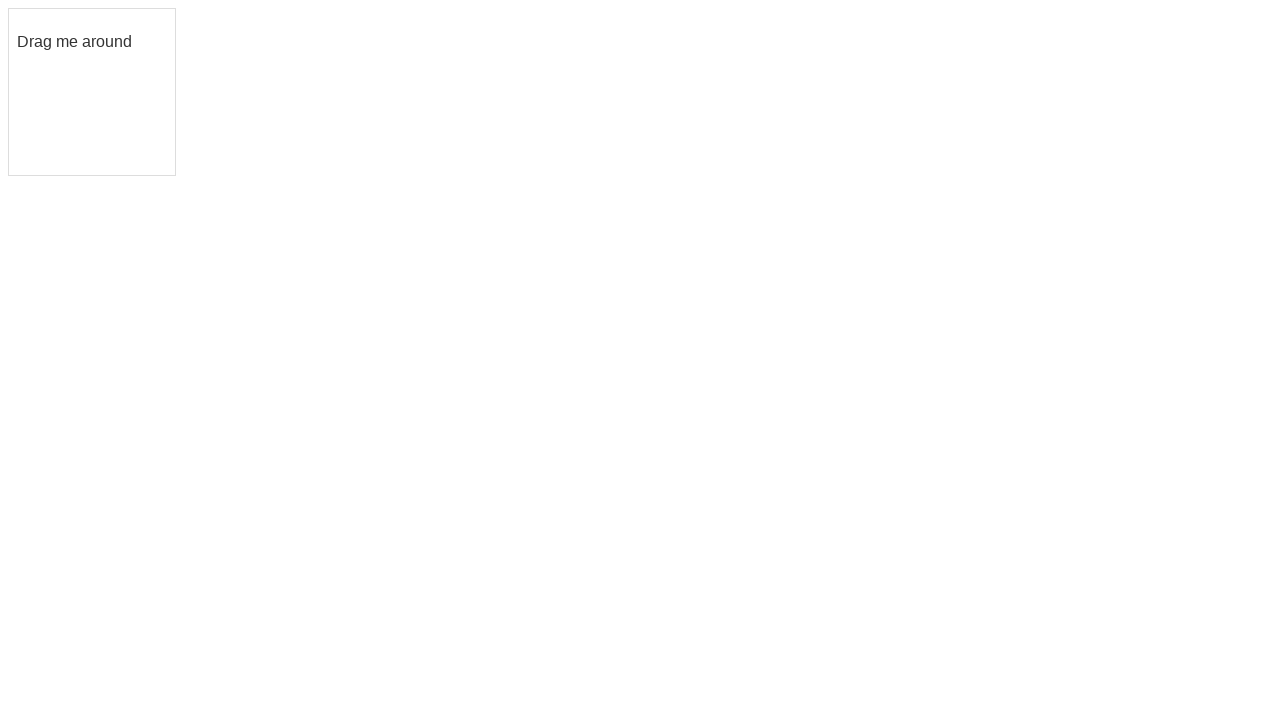

Dragged element 1000 pixels right and 100 pixels down at (1092, 192)
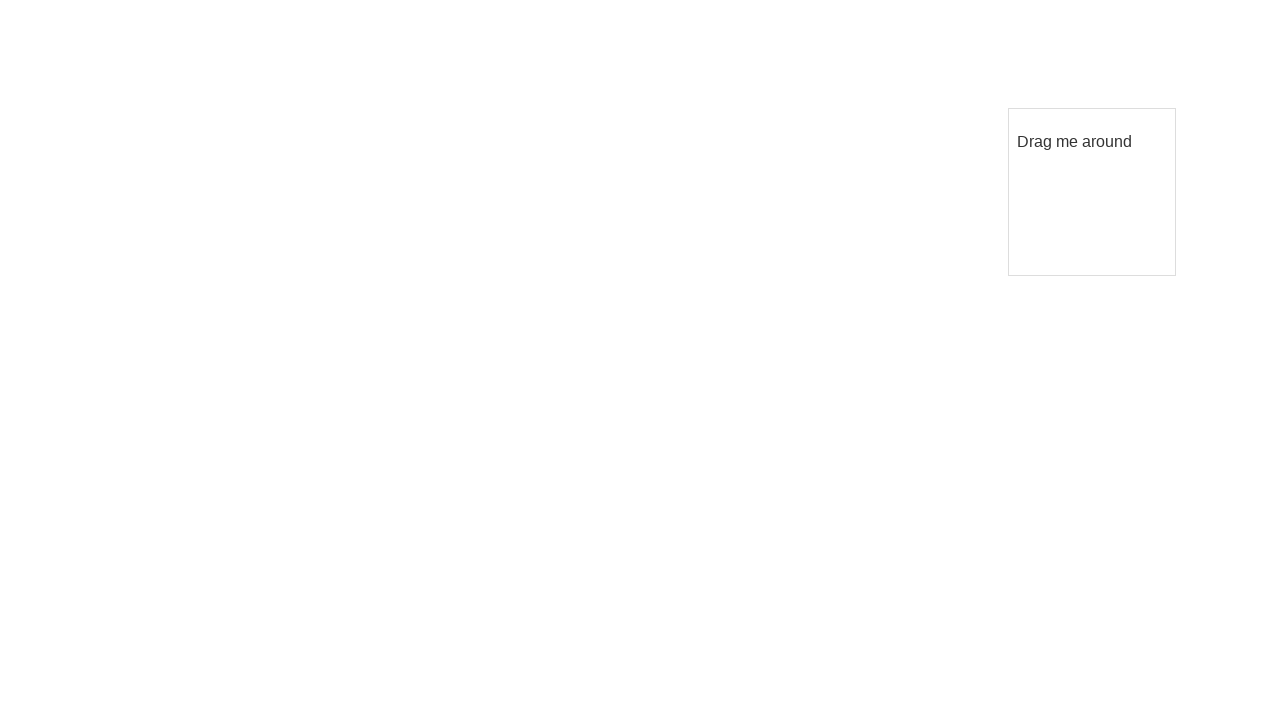

Released mouse button to complete drag and drop operation at (1092, 192)
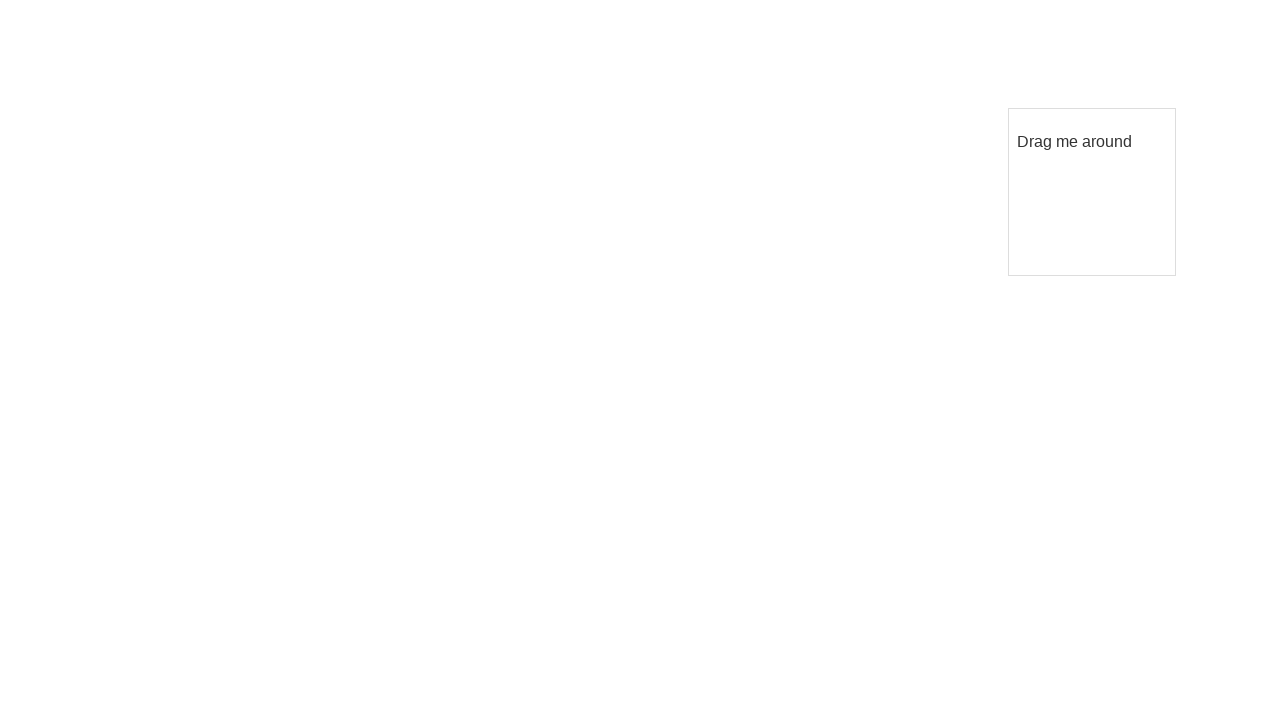

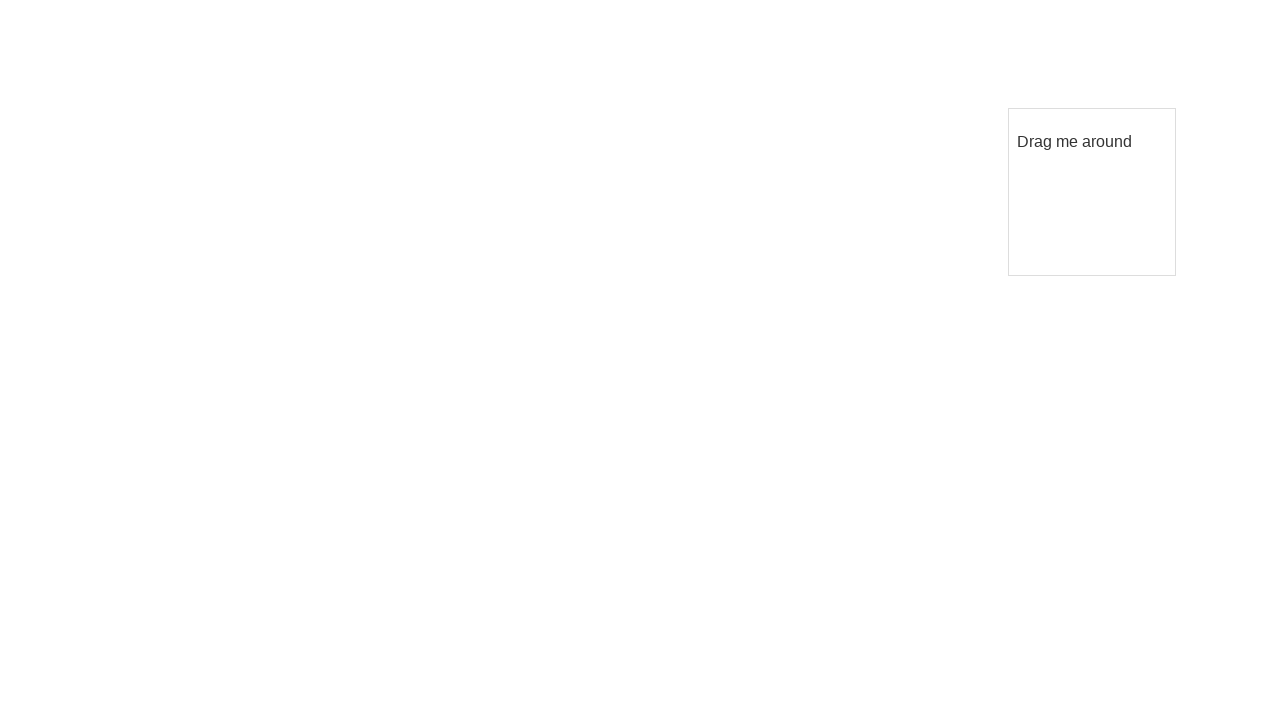